Tests modal dialog functionality by opening a modal with a button click and then closing it using JavaScript execution

Starting URL: https://formy-project.herokuapp.com/modal

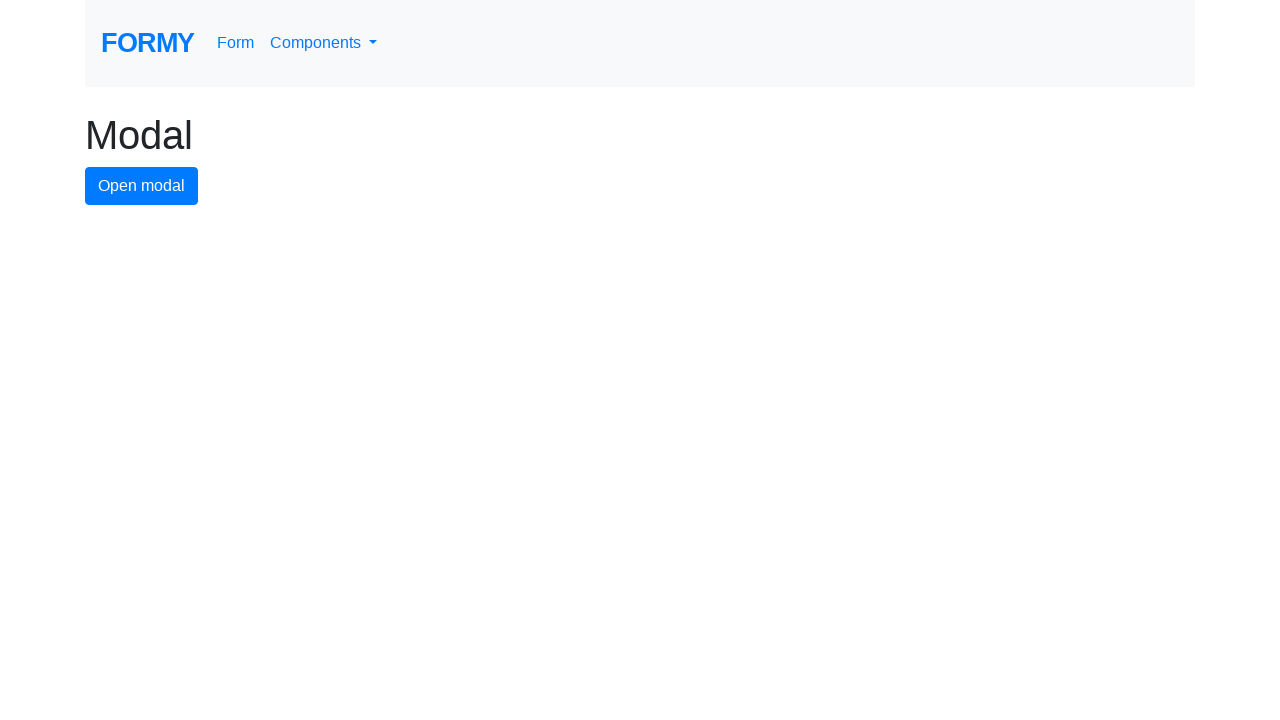

Clicked button to open modal dialog at (142, 186) on #modal-button
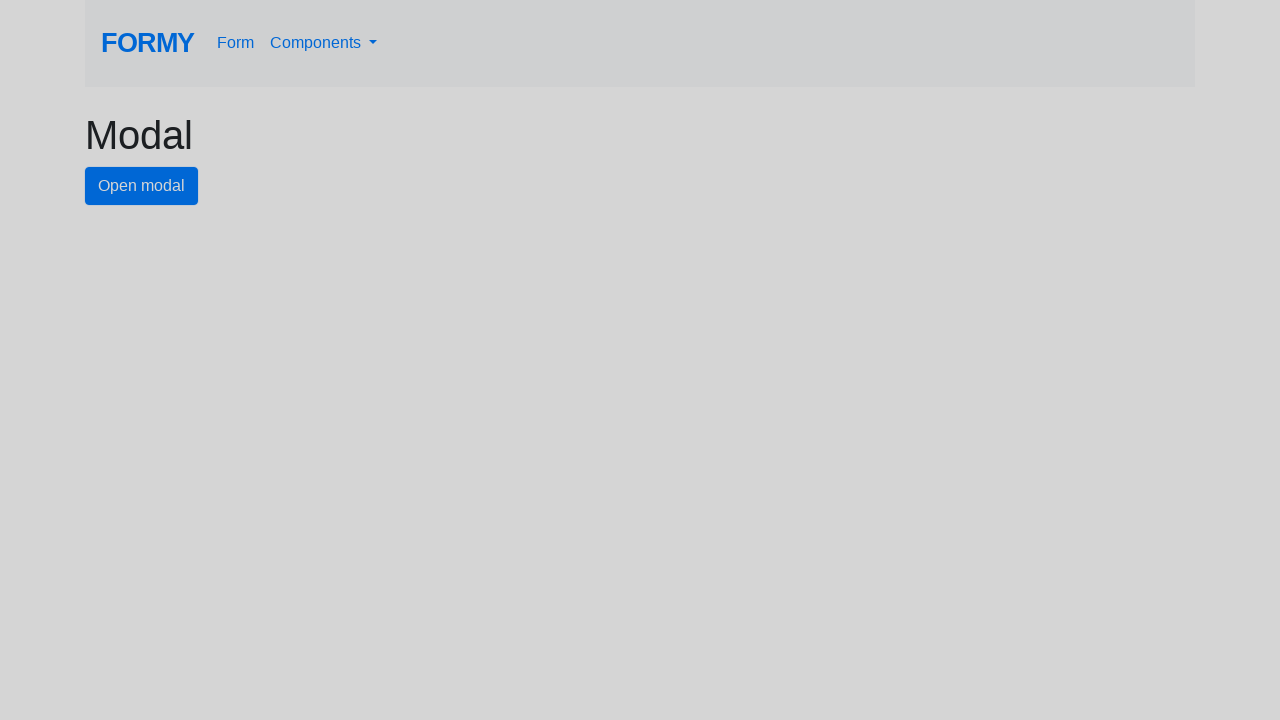

Modal dialog opened and close button is visible
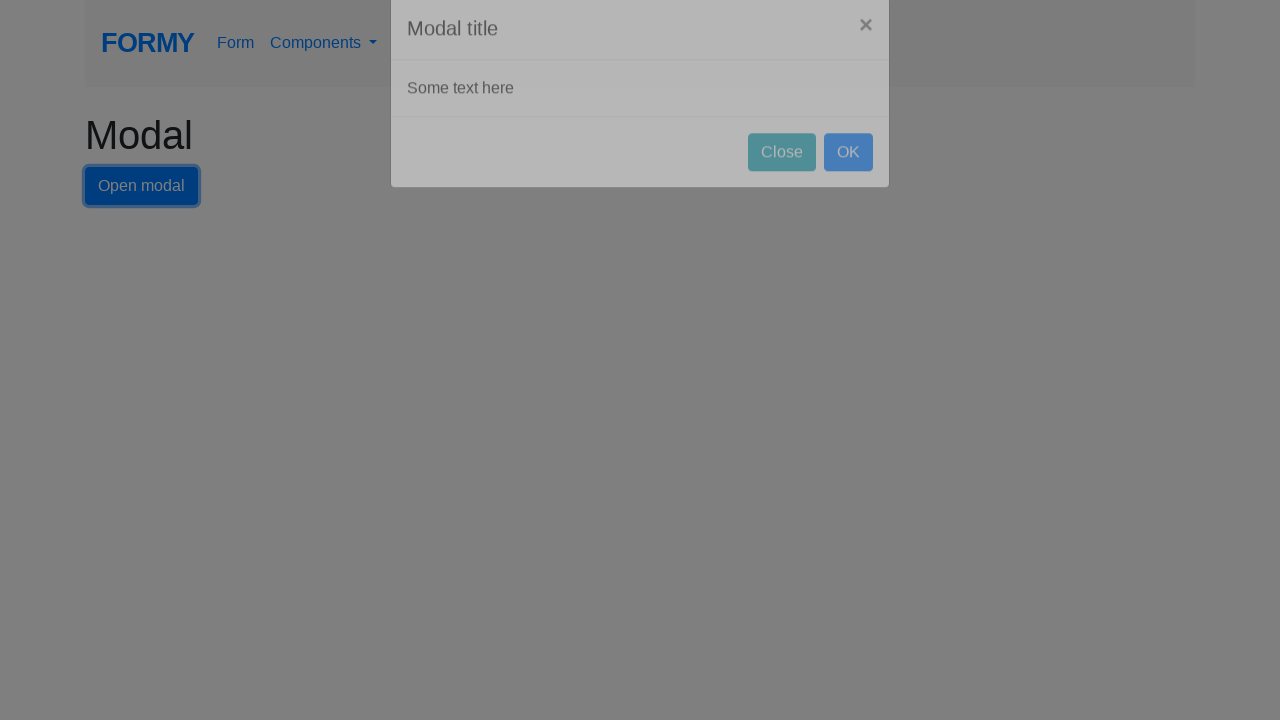

Executed JavaScript to click close button and close modal
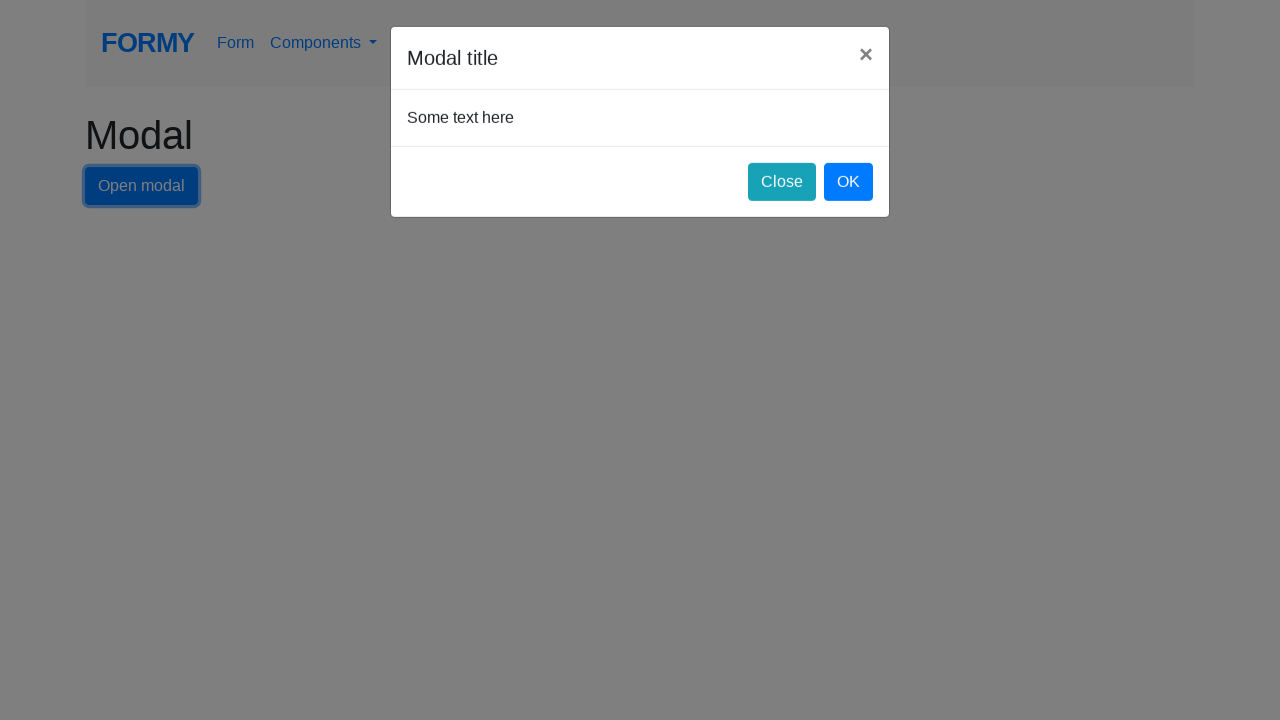

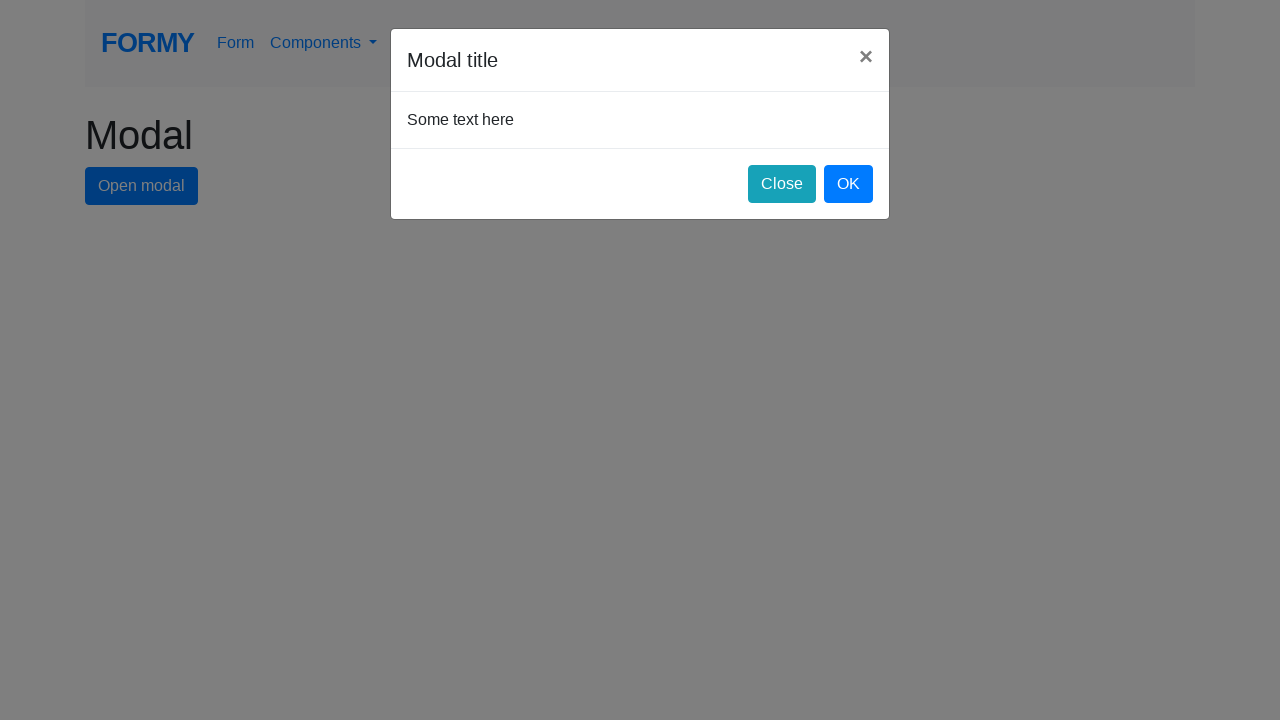